Tests toggling between TD and TM examples in the examples menu

Starting URL: https://playground.thingweb.io/

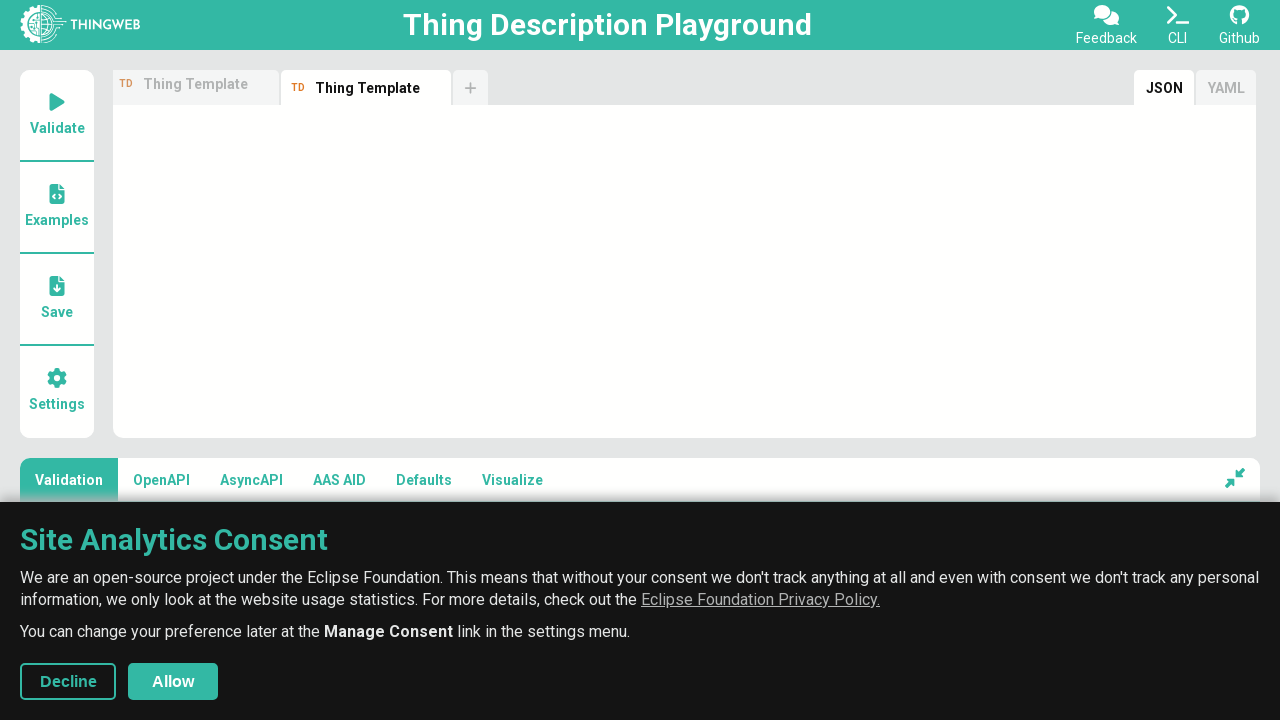

Clicked examples menu button at (57, 208) on #examples-btn
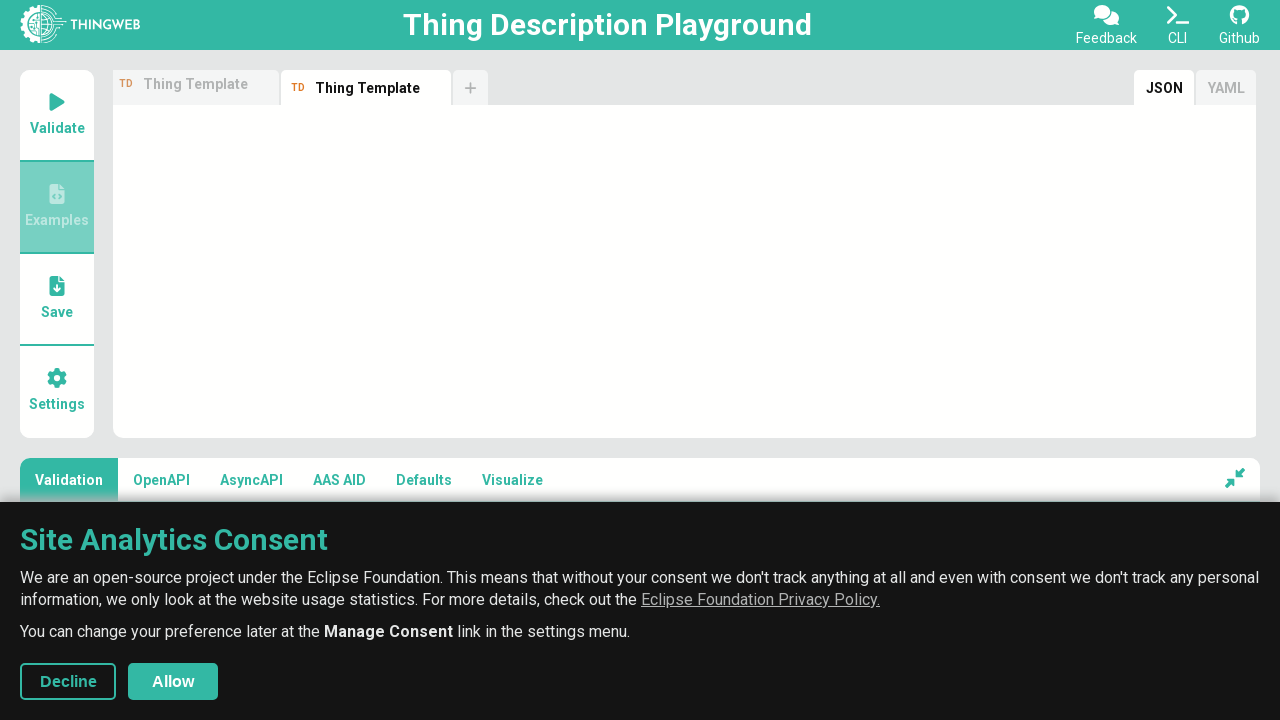

Located thing type toggle button
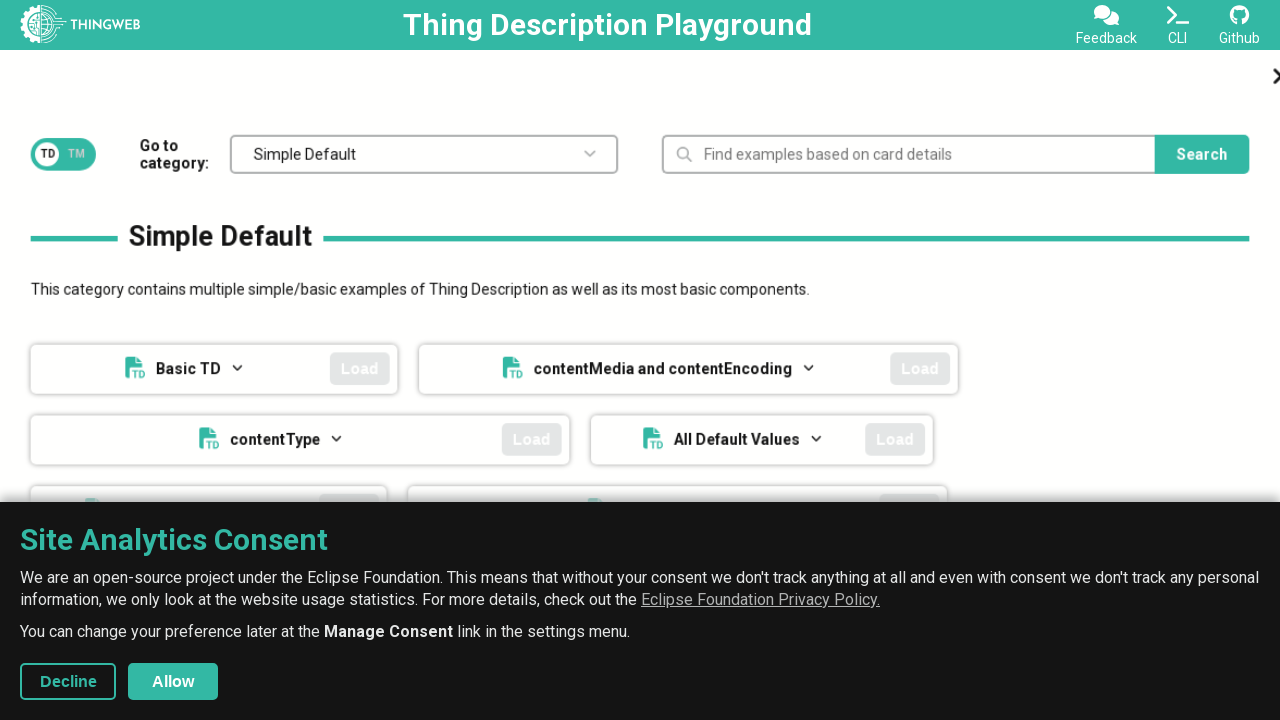

Verified thing type toggle is unchecked (TD mode)
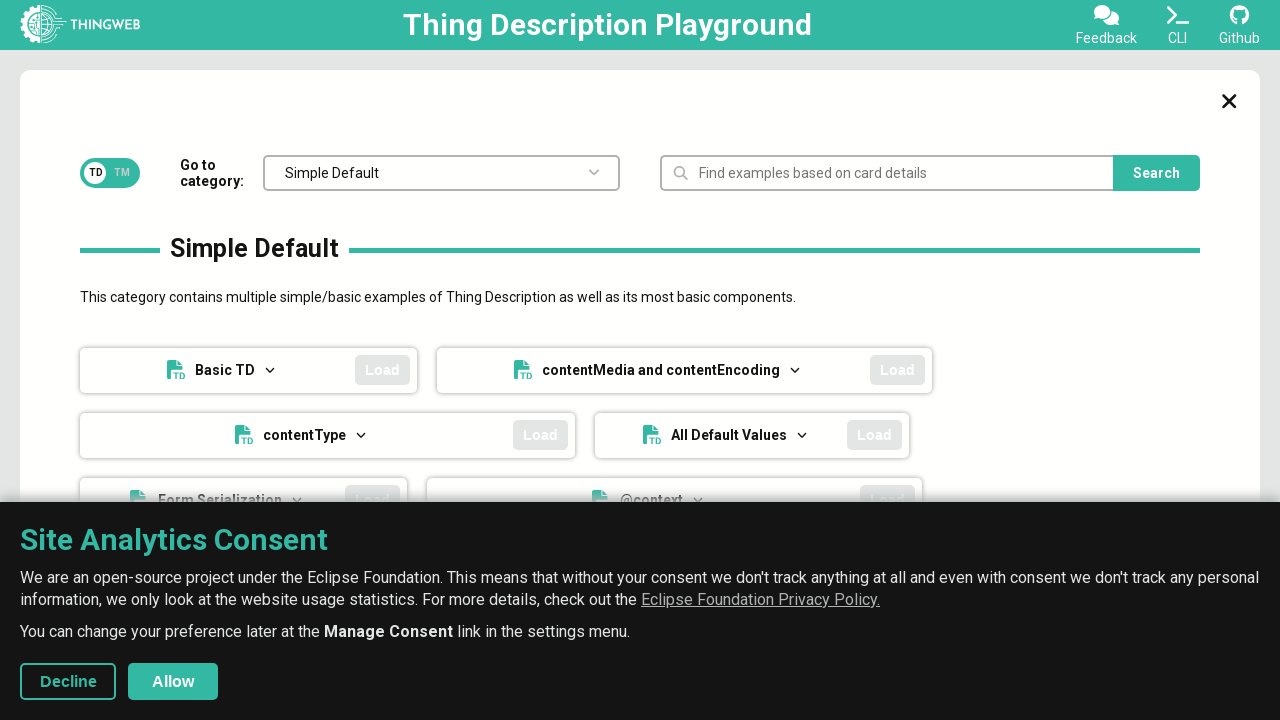

Clicked thing type toggle to switch to TM mode at (110, 173) on #thing-type-btn
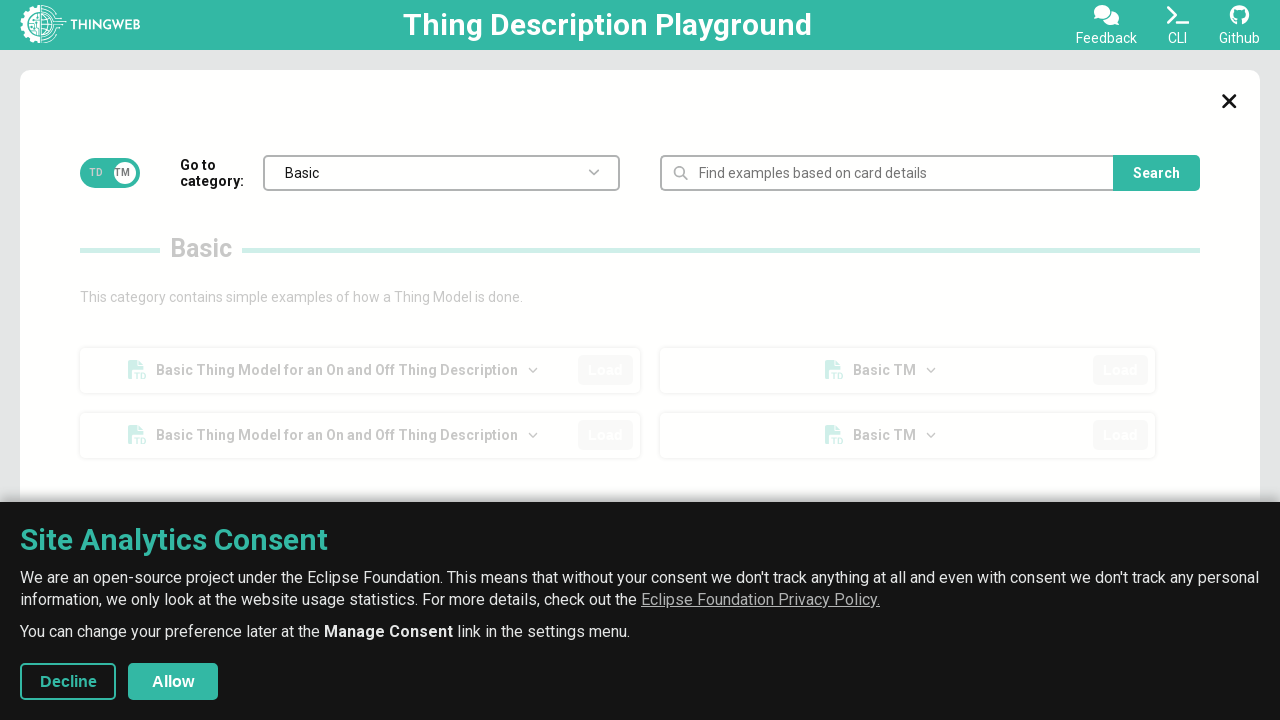

Verified thing type toggle is checked (TM mode)
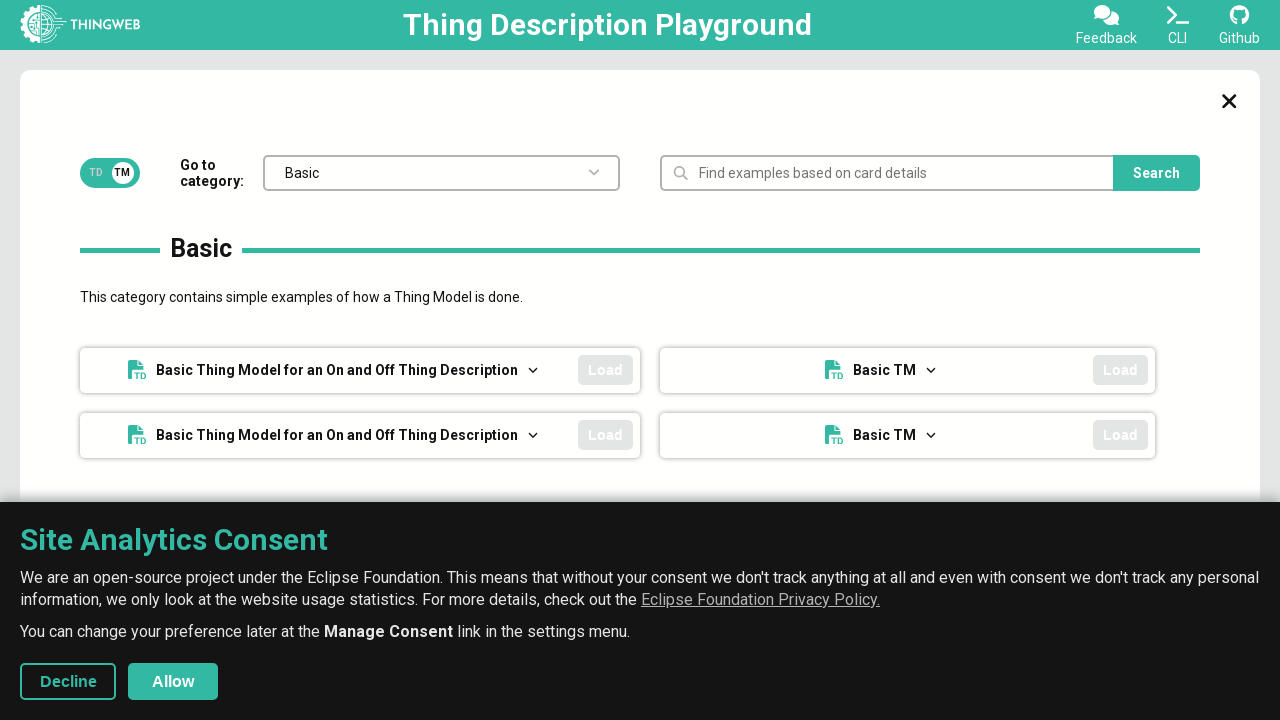

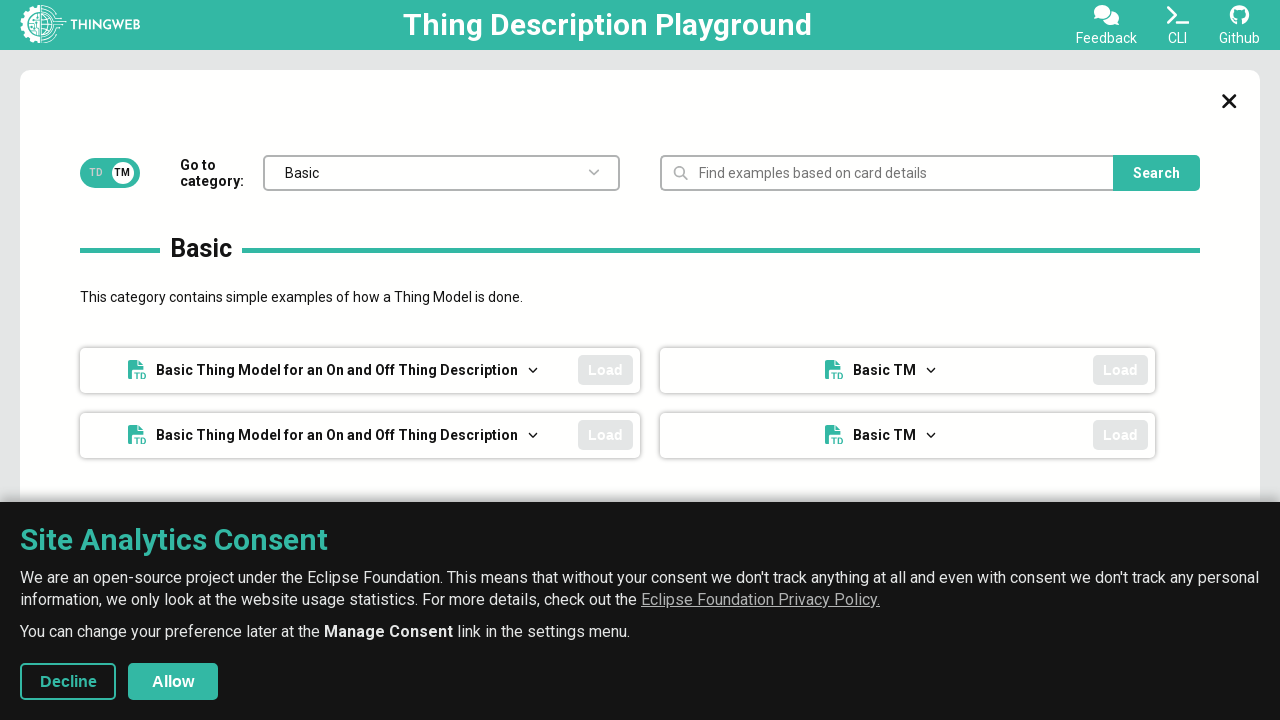